Tests A/B test opt-out by adding the opt-out cookie on the main page before navigating to the split testing page, then verifying the session is opted out.

Starting URL: http://the-internet.herokuapp.com

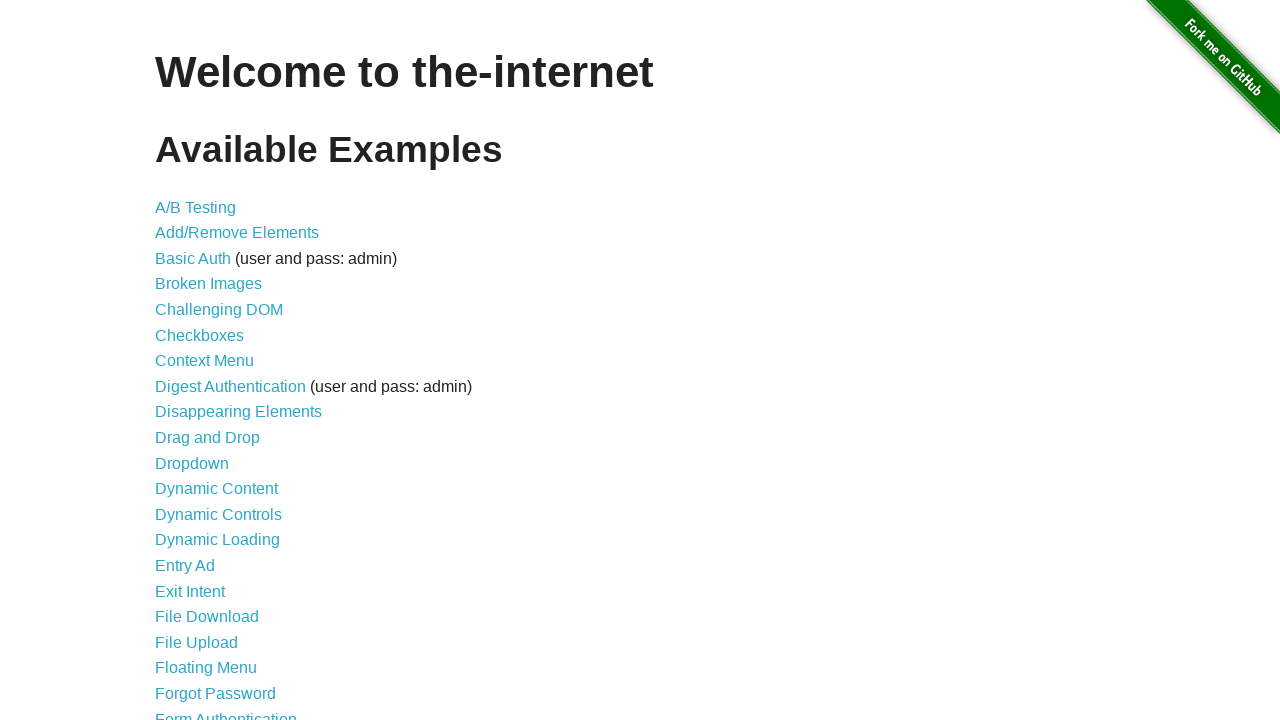

Added optimizelyOptOut cookie to main page
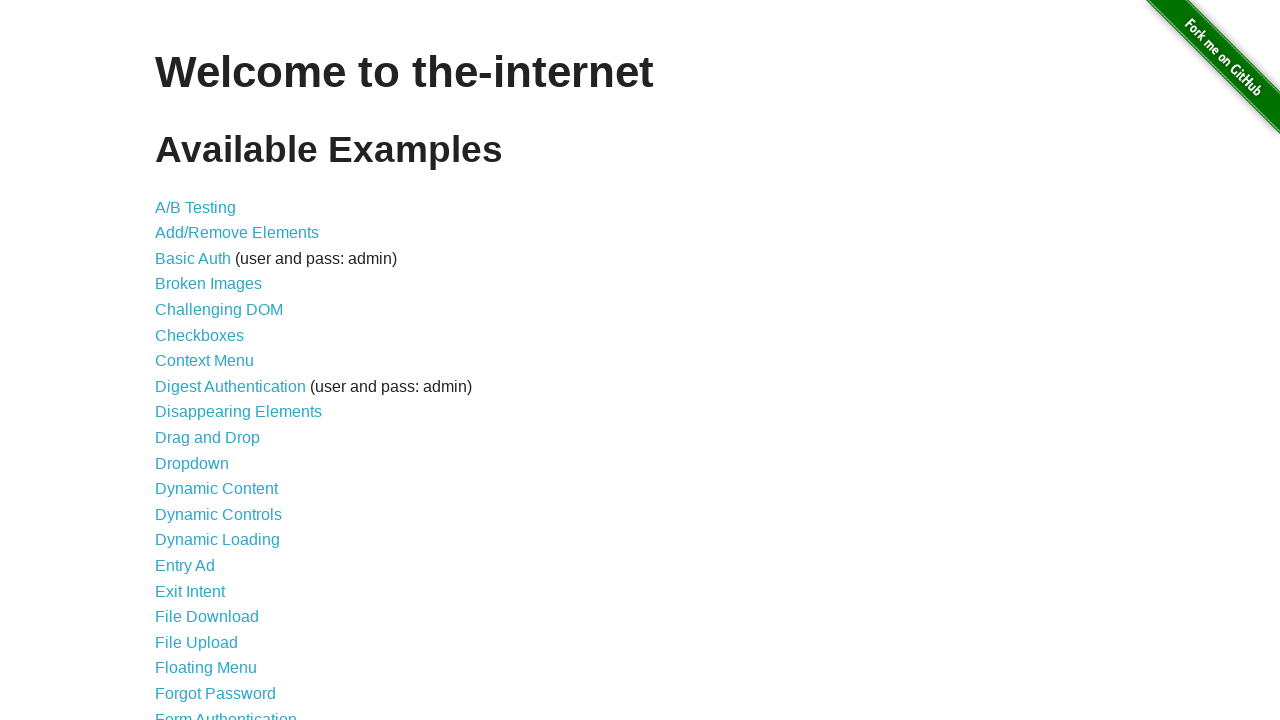

Navigated to A/B test page
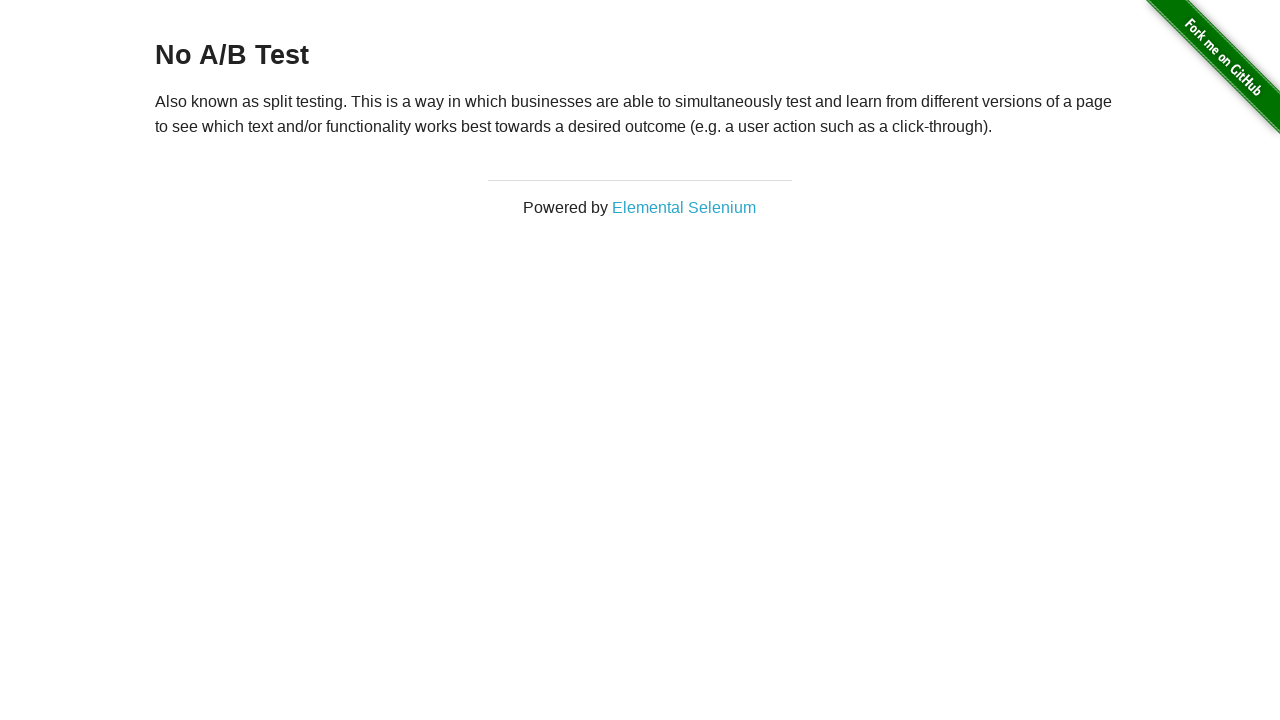

Retrieved heading text from page
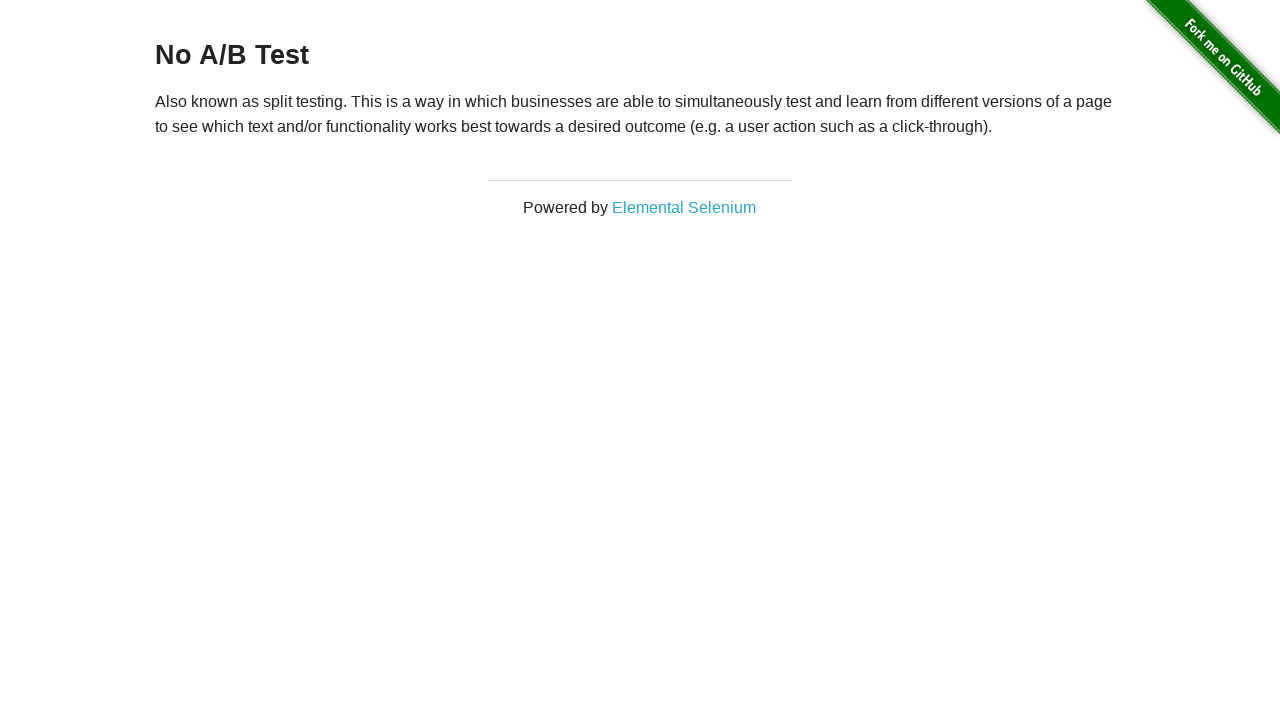

Verified session is opted out of A/B test (heading shows 'No A/B Test')
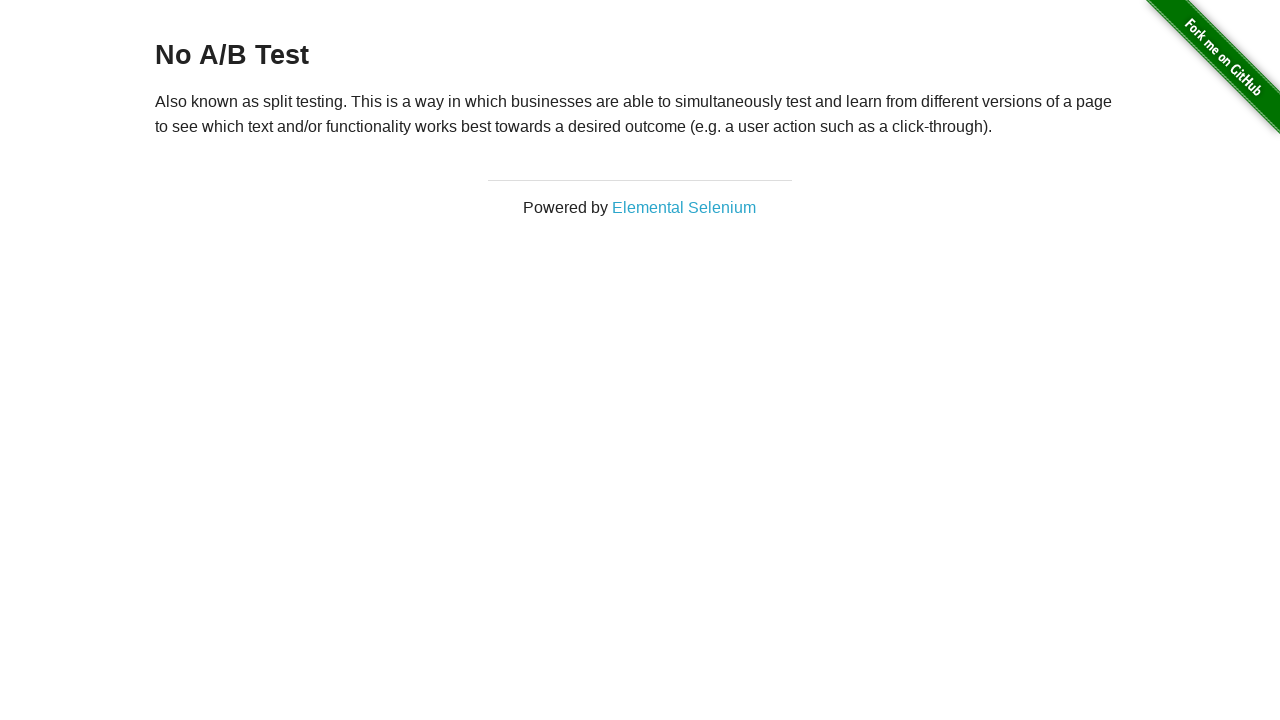

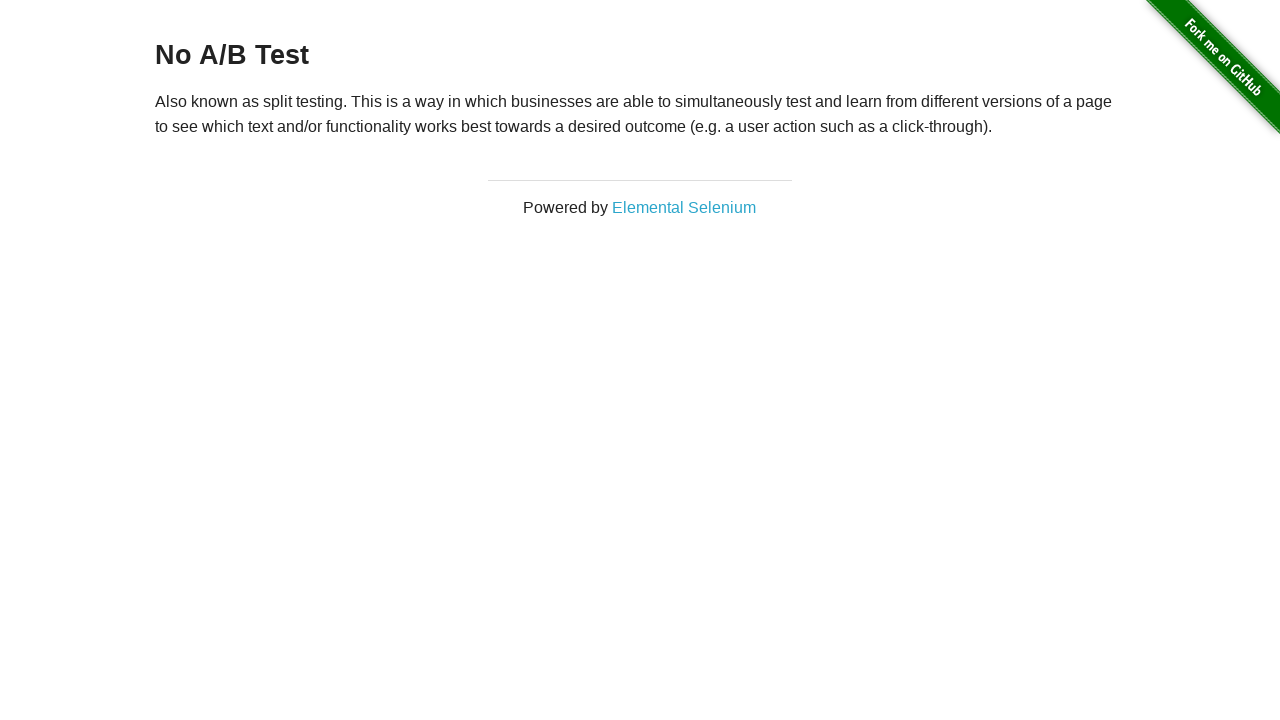